Tests dynamic controls by clicking a checkbox, removing it, then enabling a disabled input field and verifying the state changes.

Starting URL: http://the-internet.herokuapp.com/dynamic_controls

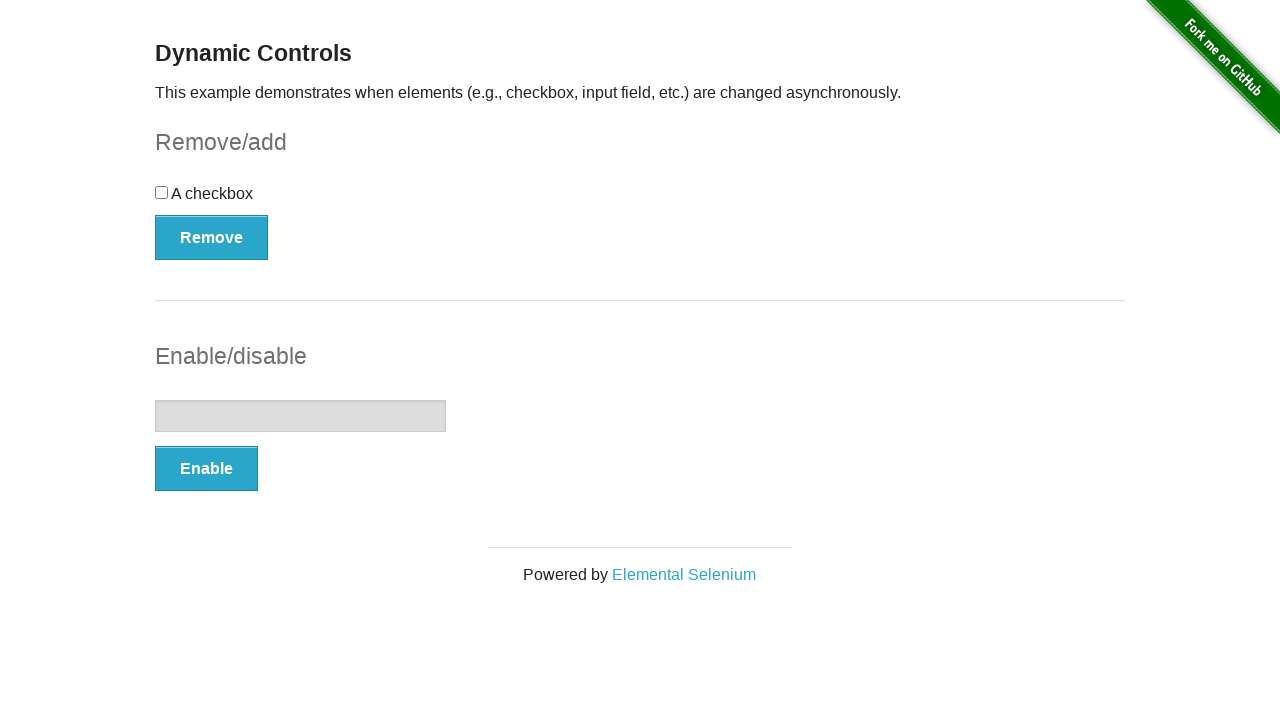

Navigated to dynamic controls test page
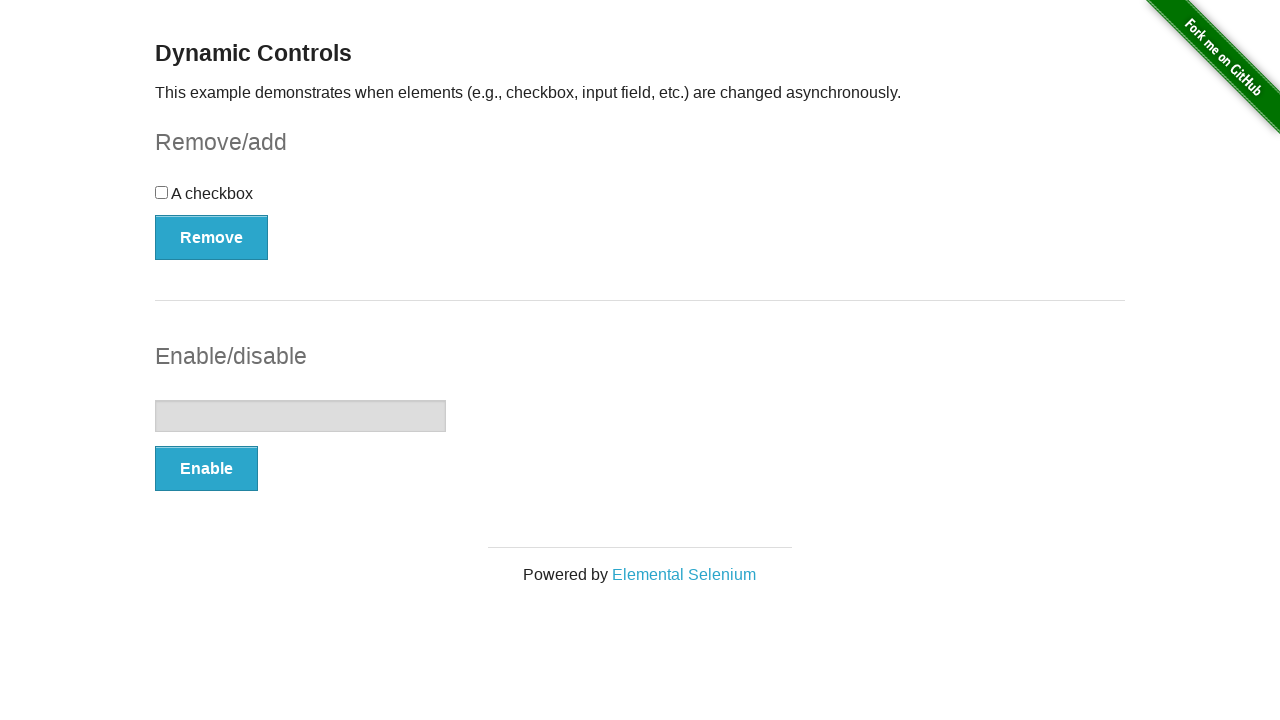

Clicked the checkbox at (162, 192) on input[type='checkbox']
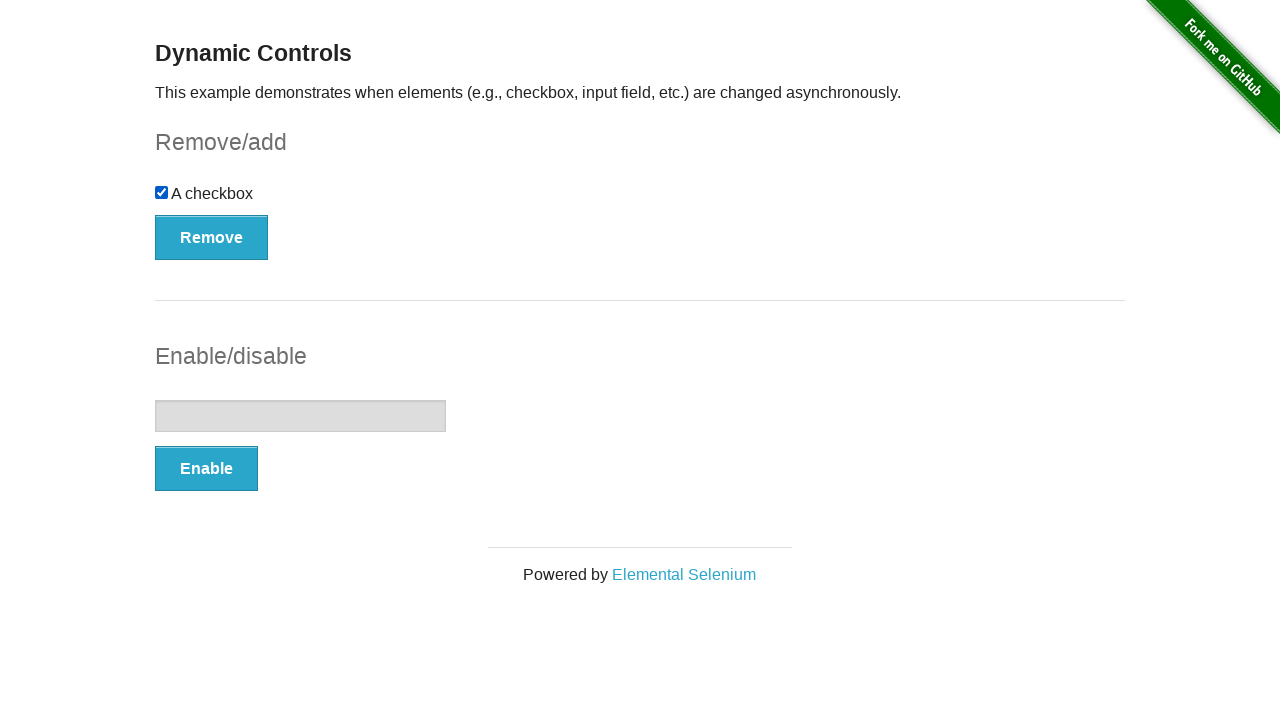

Clicked the Remove button at (212, 237) on xpath=//button[text()='Remove']
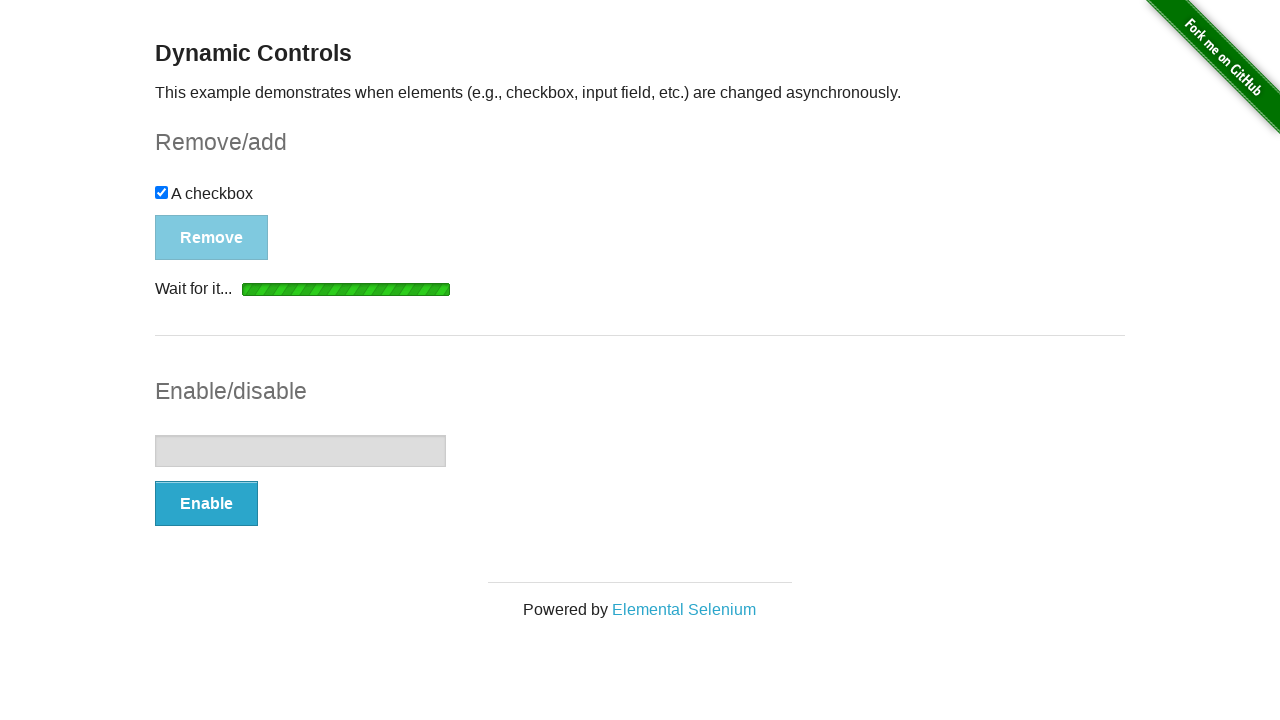

Waited for removal message to appear
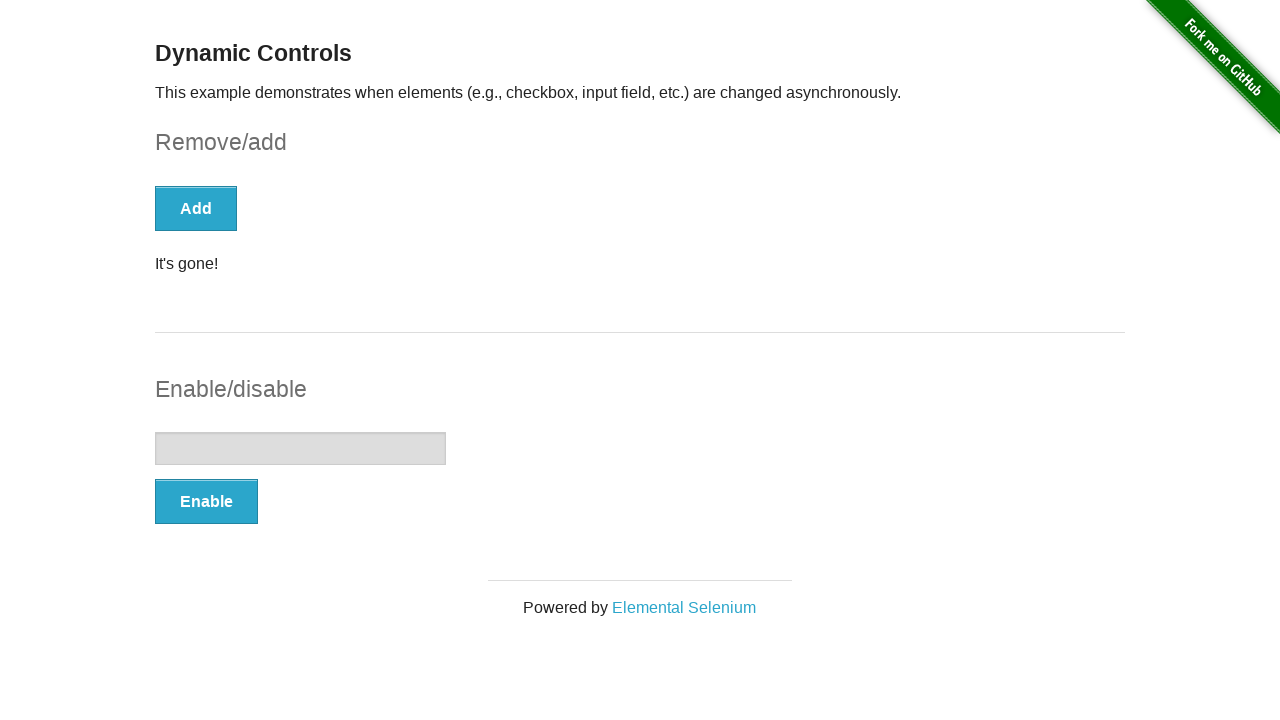

Retrieved removal message text
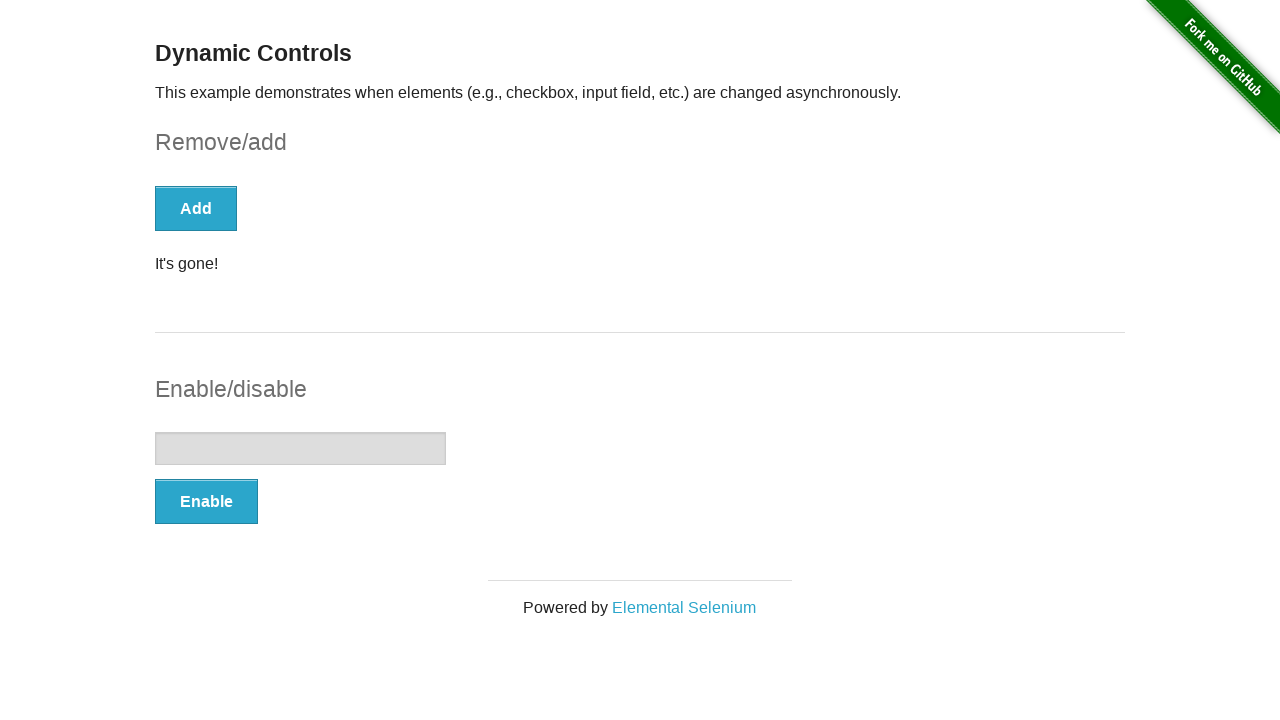

Verified removal message is correct: 'It's gone!'
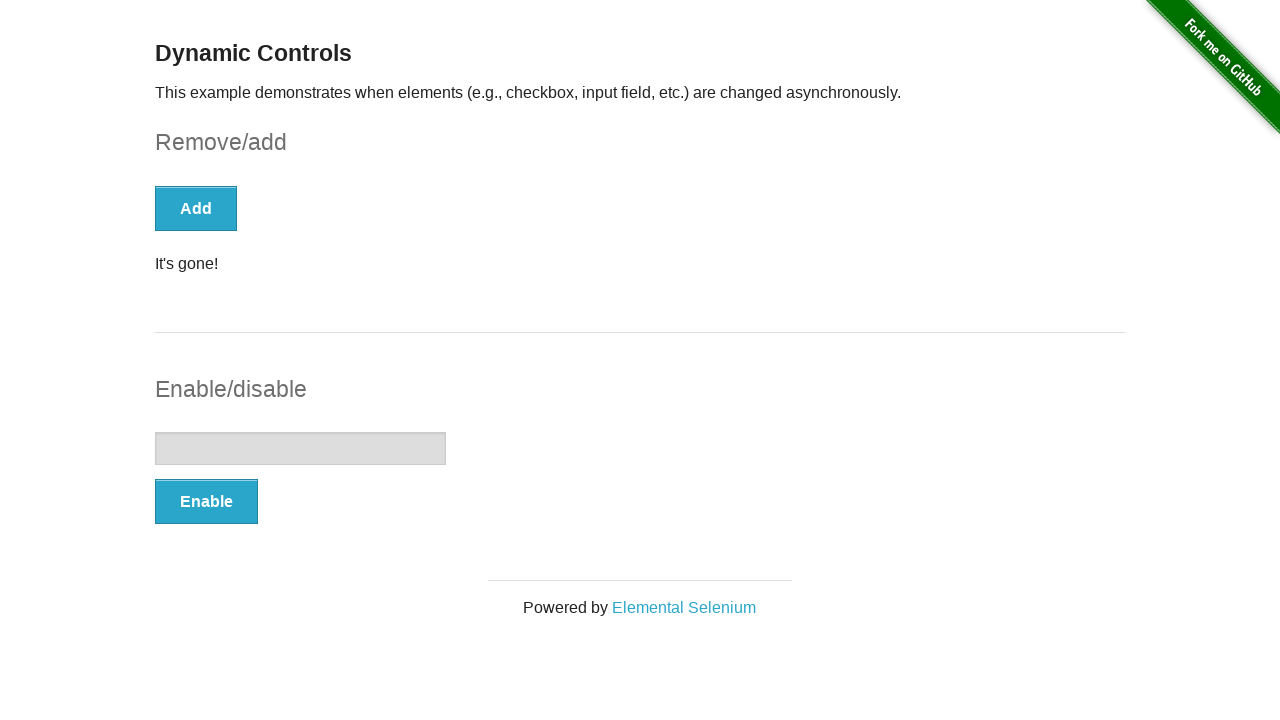

Clicked the Enable button at (206, 501) on xpath=//button[text()='Enable']
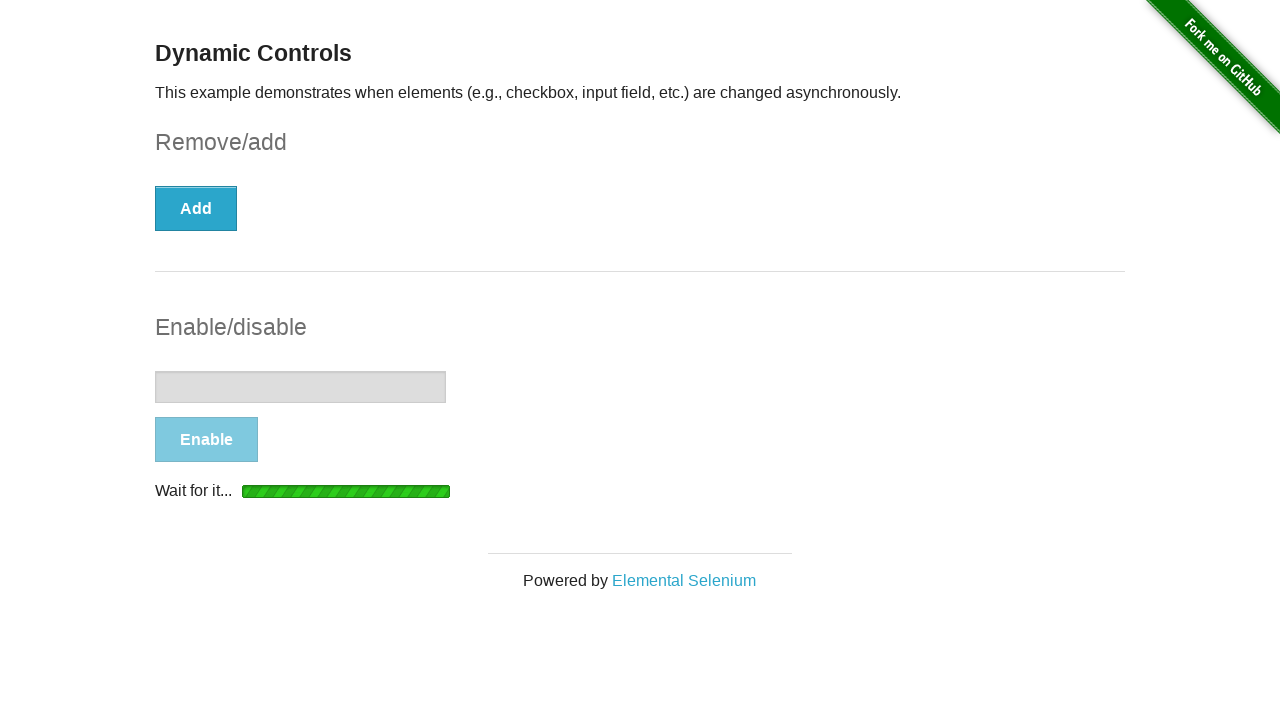

Waited for enable message to appear
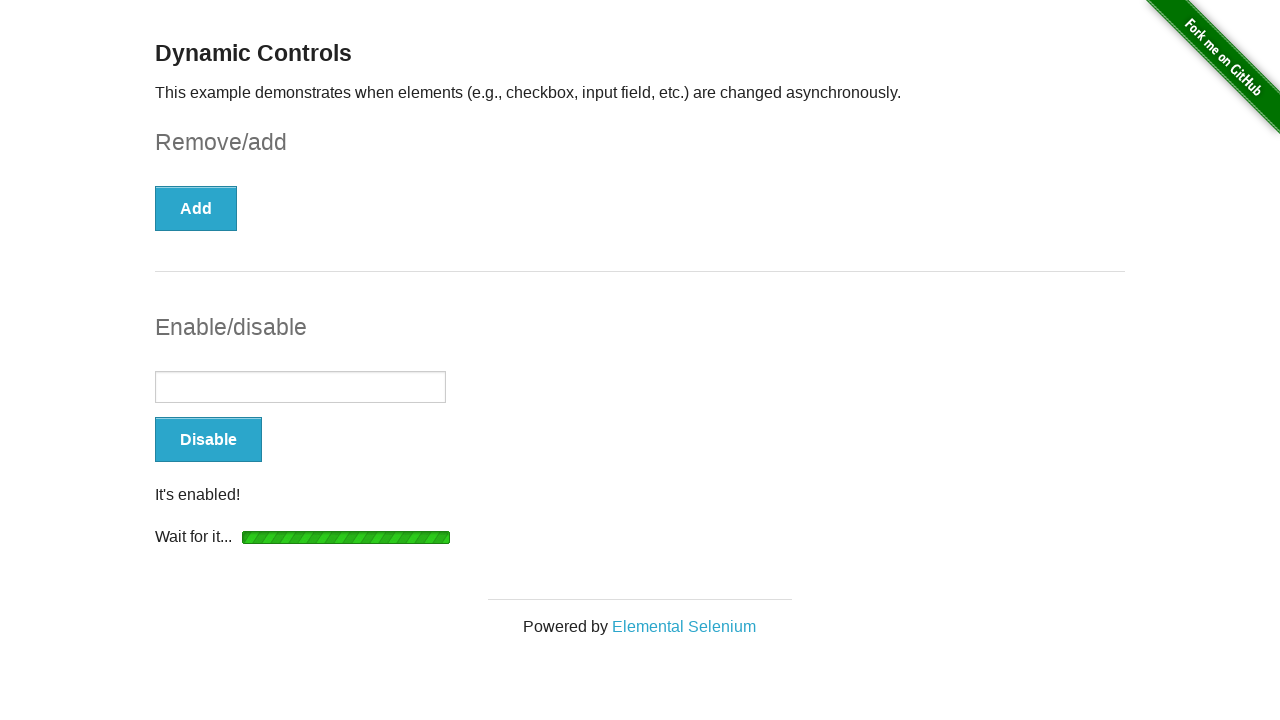

Retrieved enable message text
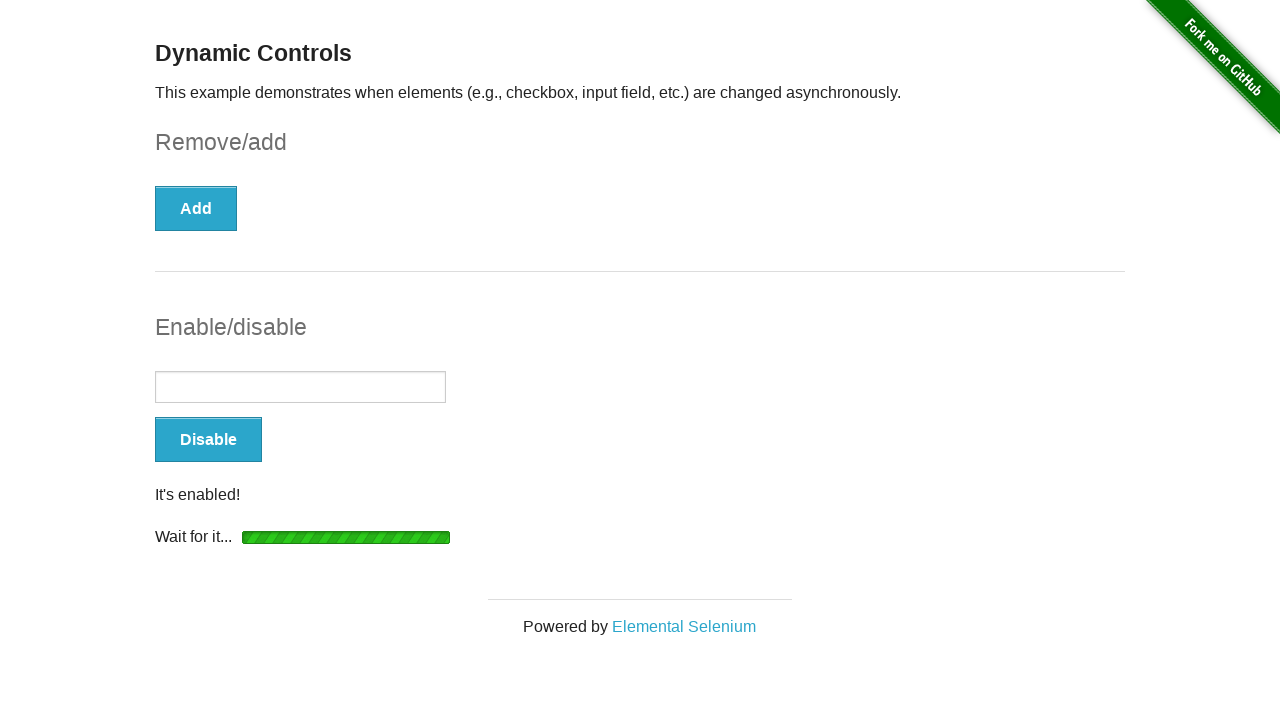

Verified enable message is correct: 'It's enabled!'
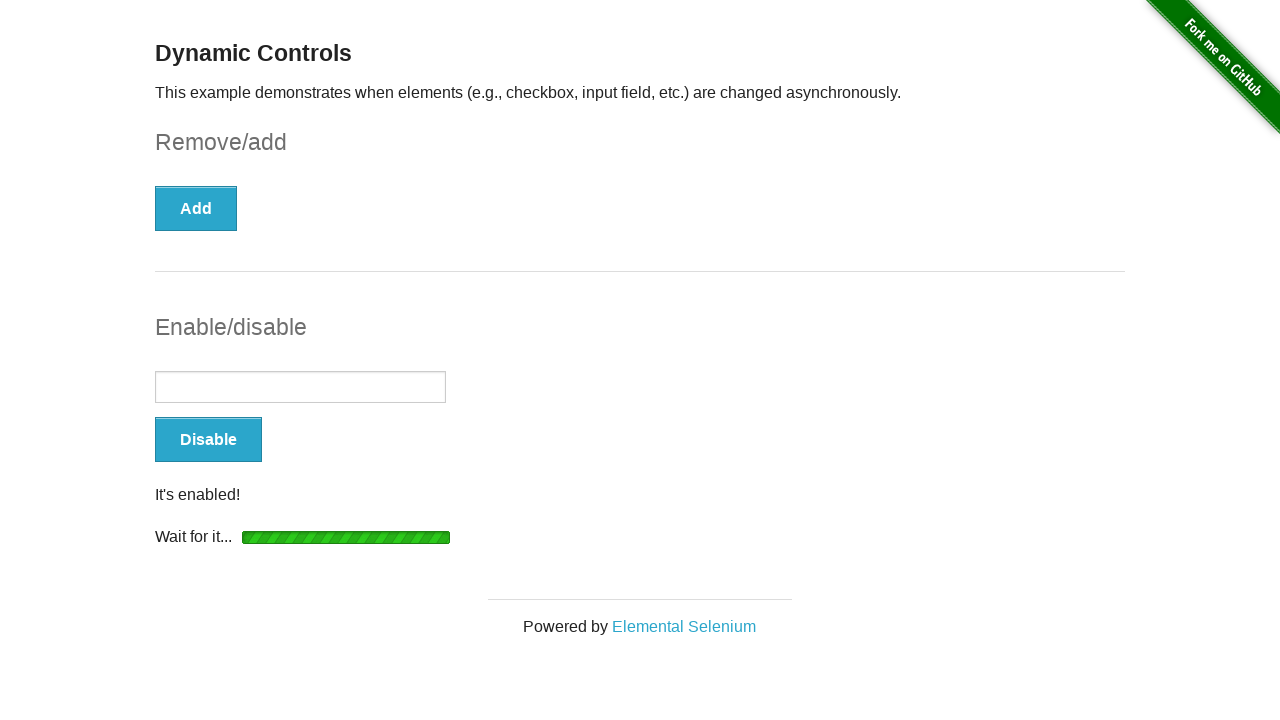

Verified the input field is now enabled
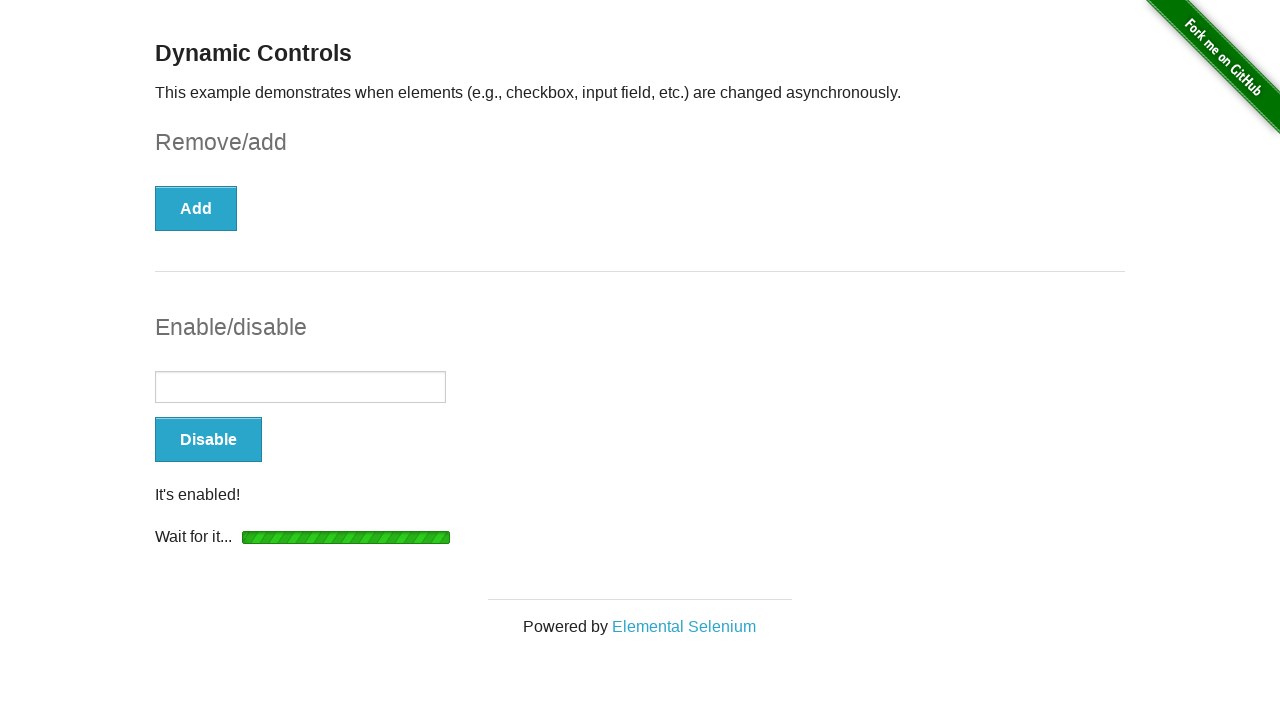

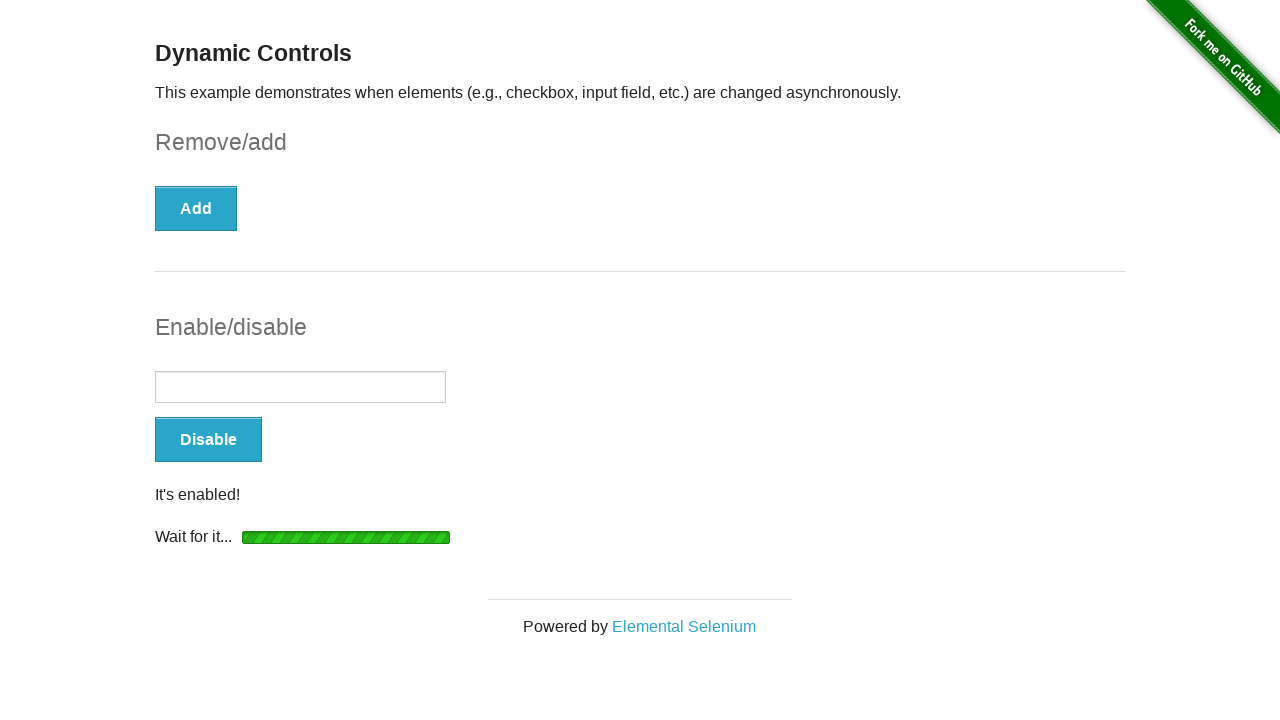